Navigates to the Rahul Shetty Academy Automation Practice page and verifies that a Login button exists with the correct text using XPath sibling navigation

Starting URL: https://rahulshettyacademy.com/AutomationPractice/

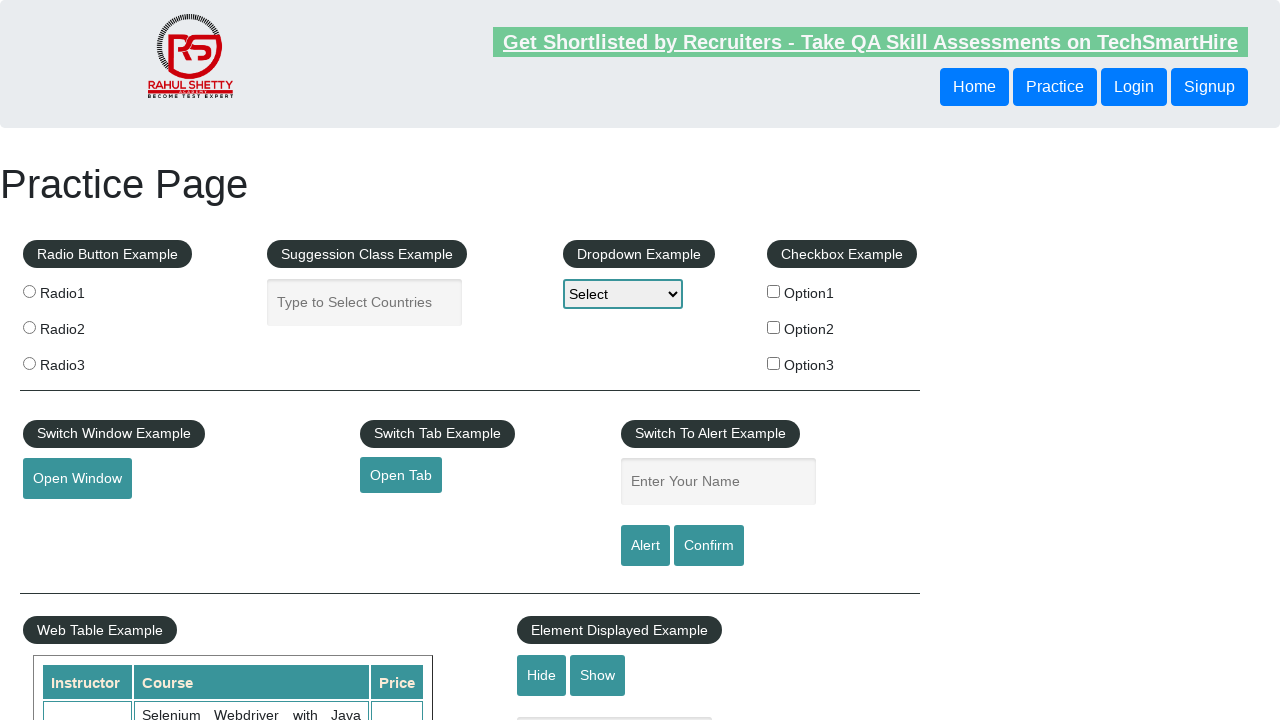

Navigated to Rahul Shetty Academy Automation Practice page
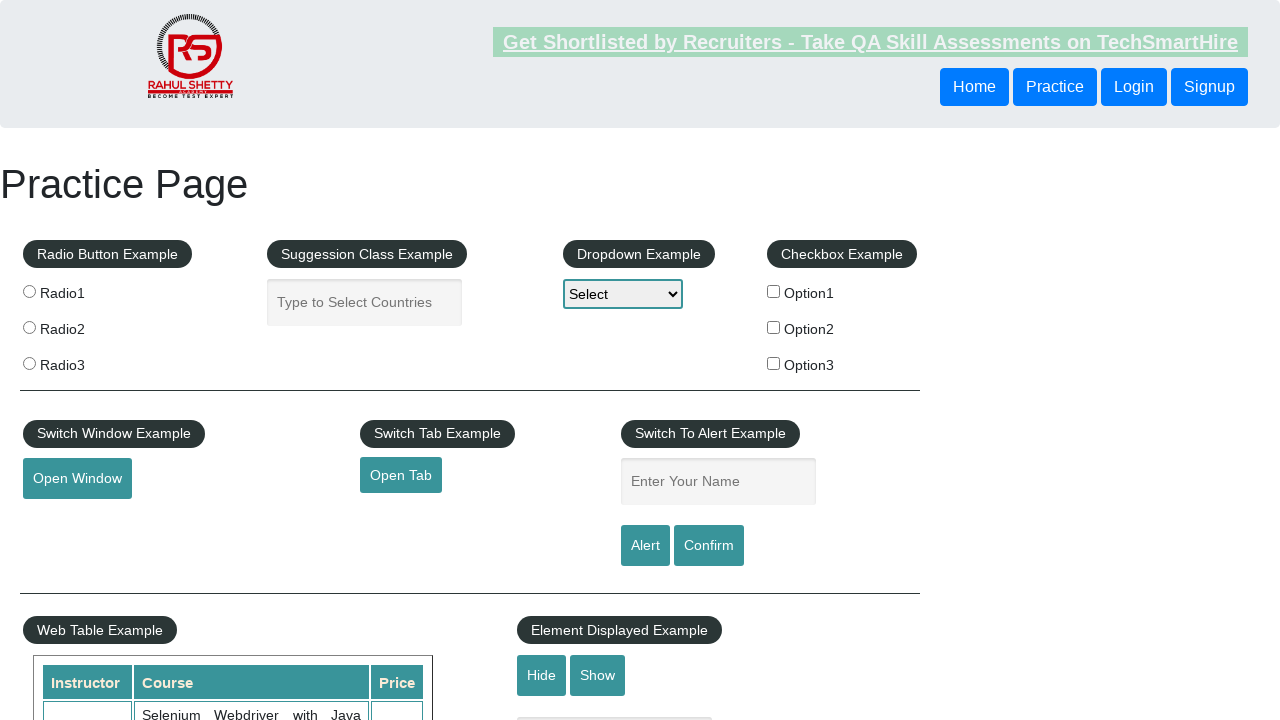

Located Login button using XPath sibling navigation
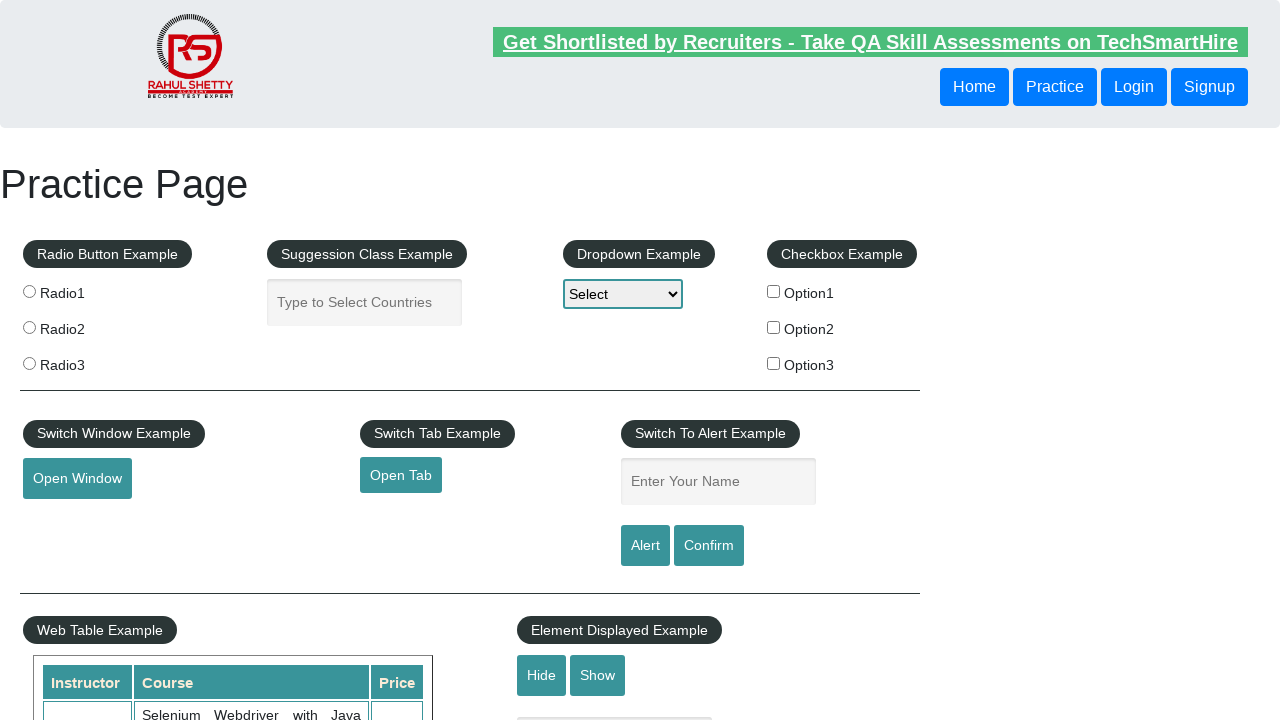

Verified Login button text is 'Login'
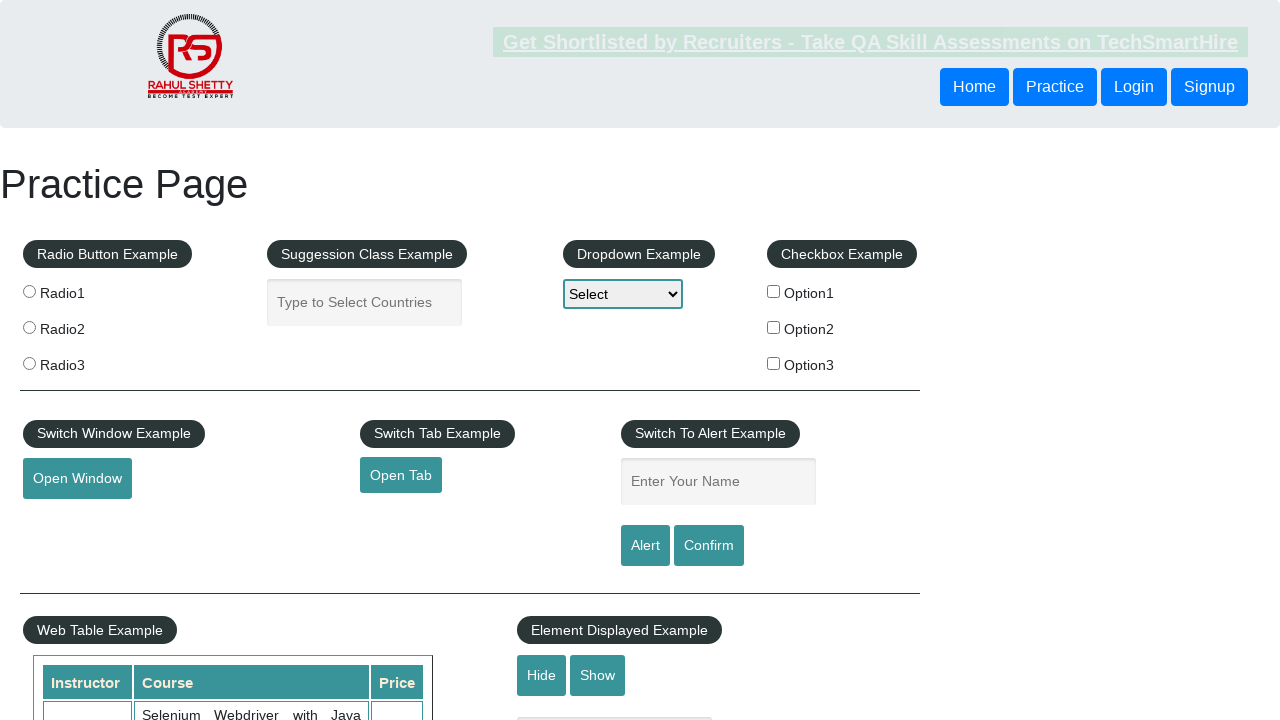

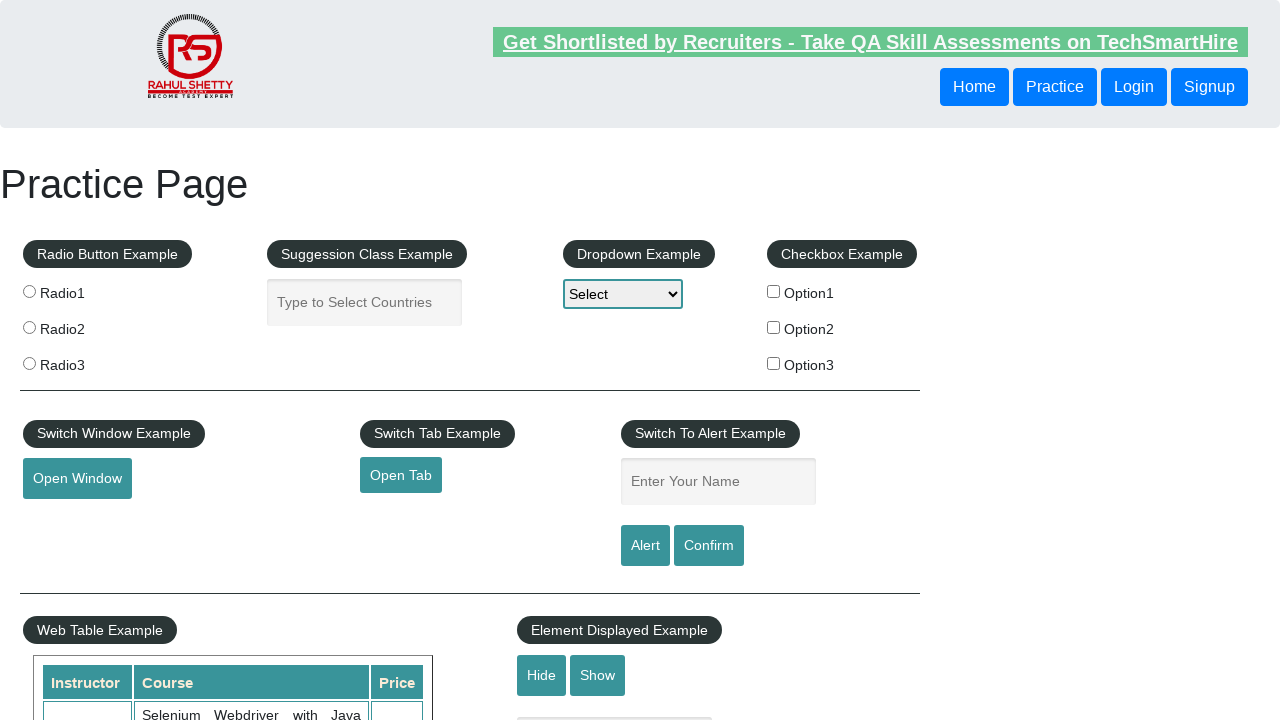